Tests mouse hover actions by navigating through a menu, hovering over "SwitchTo" and "Windows" menu items, then clicking on "Frames"

Starting URL: https://demo.automationtesting.in/Windows.html

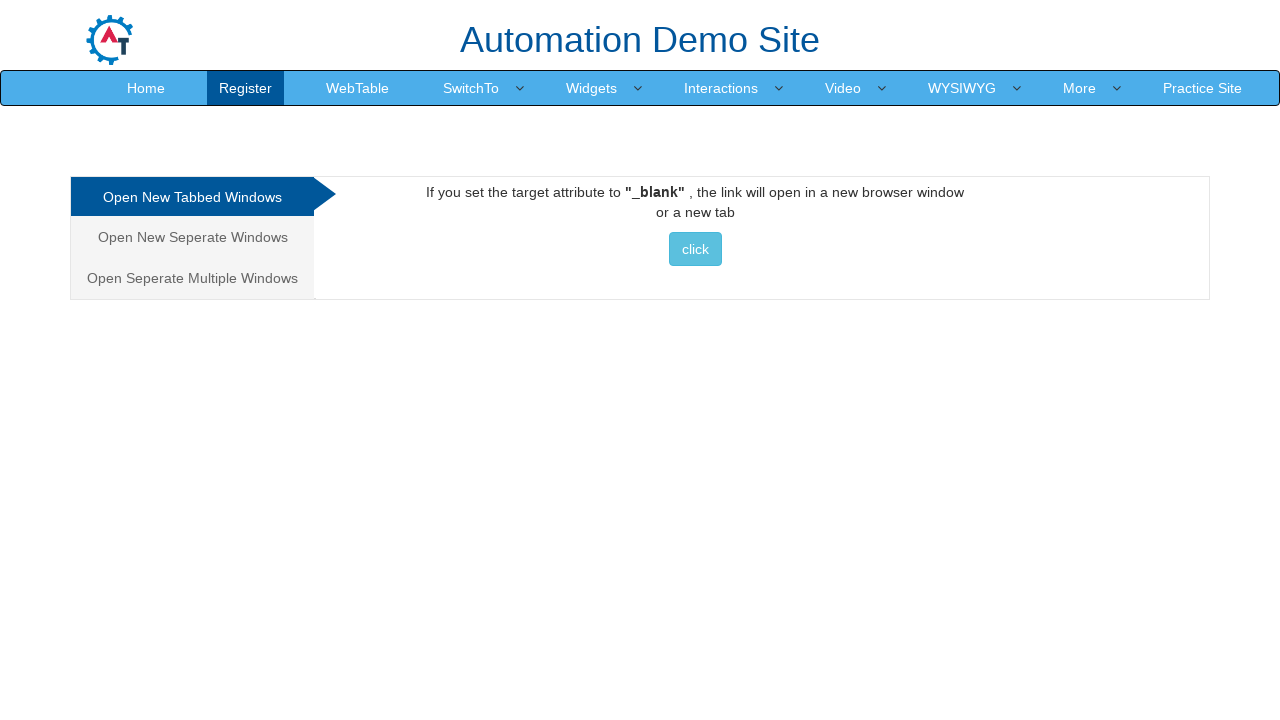

Navigated to the Windows demo page
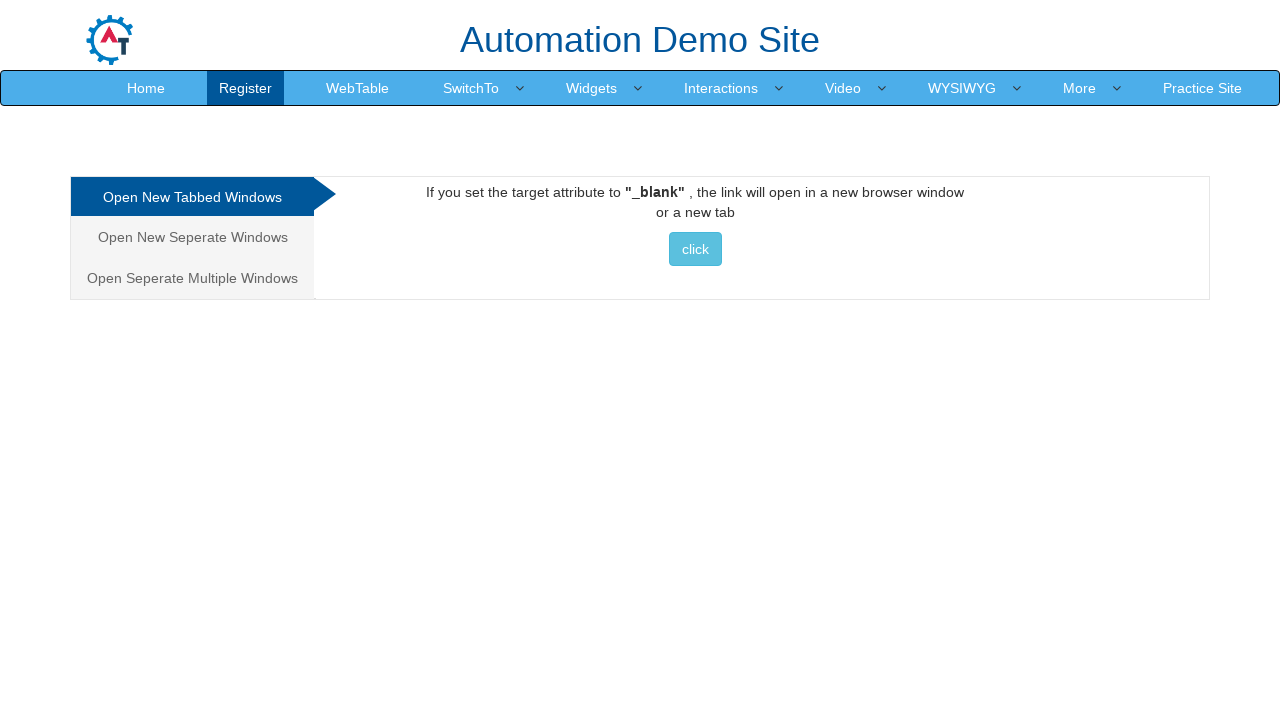

Located SwitchTo menu element
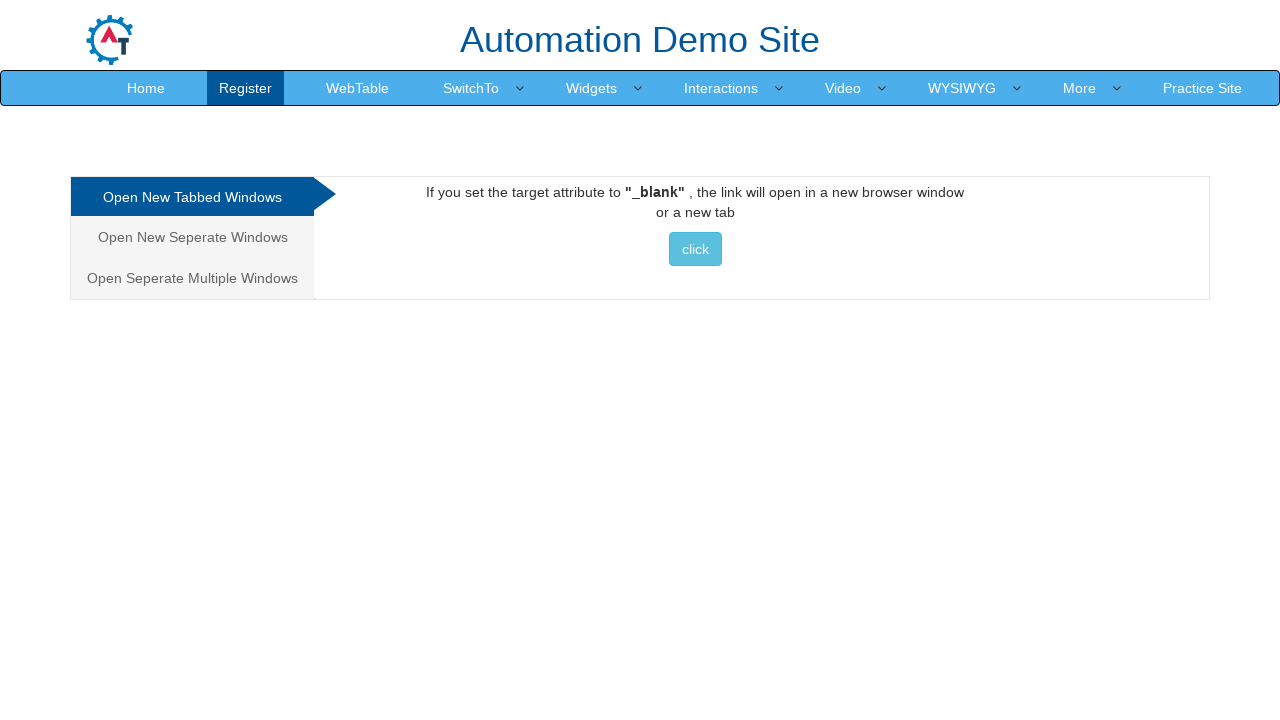

Located Windows menu element
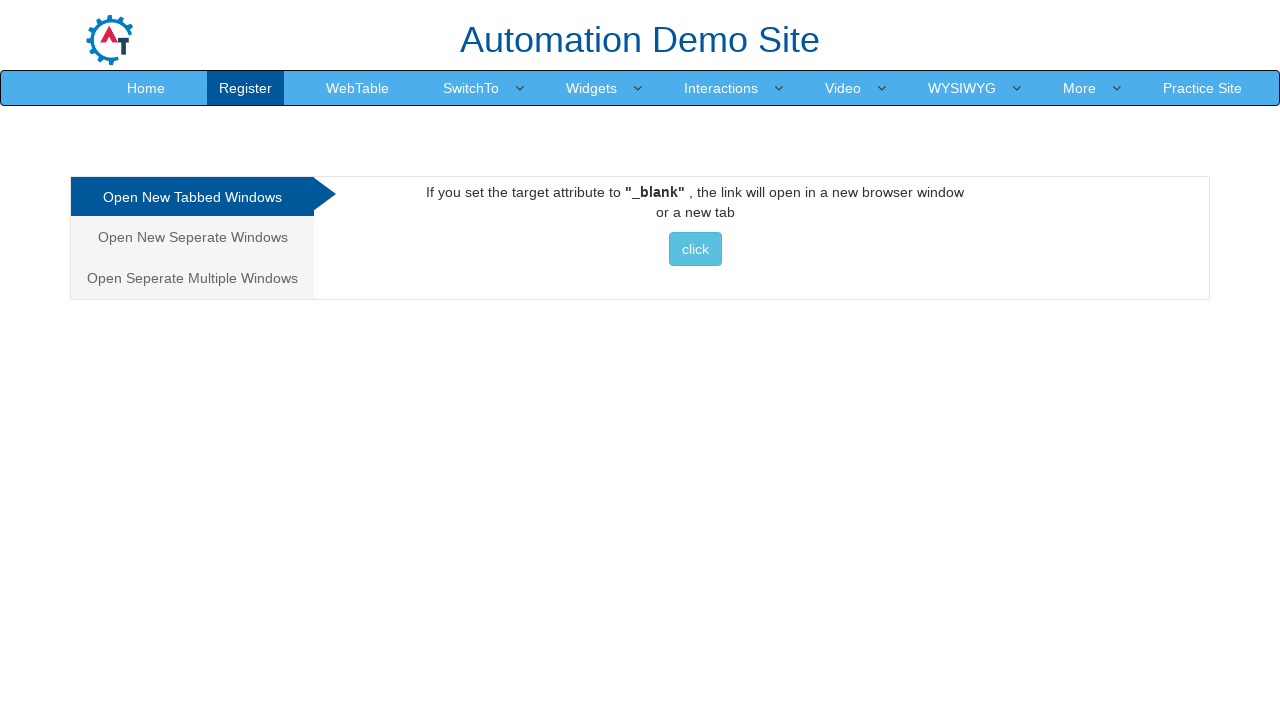

Located Frames menu element
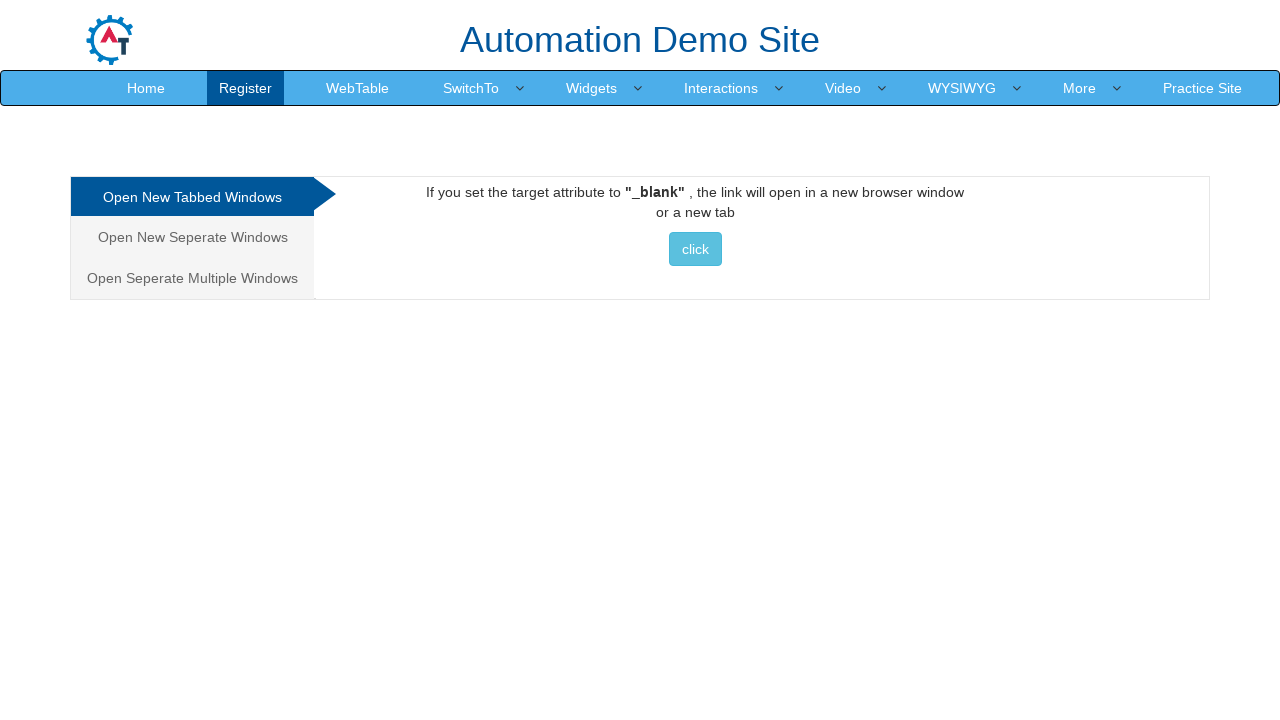

Hovered over SwitchTo menu item at (471, 88) on xpath=//a[normalize-space()='SwitchTo']
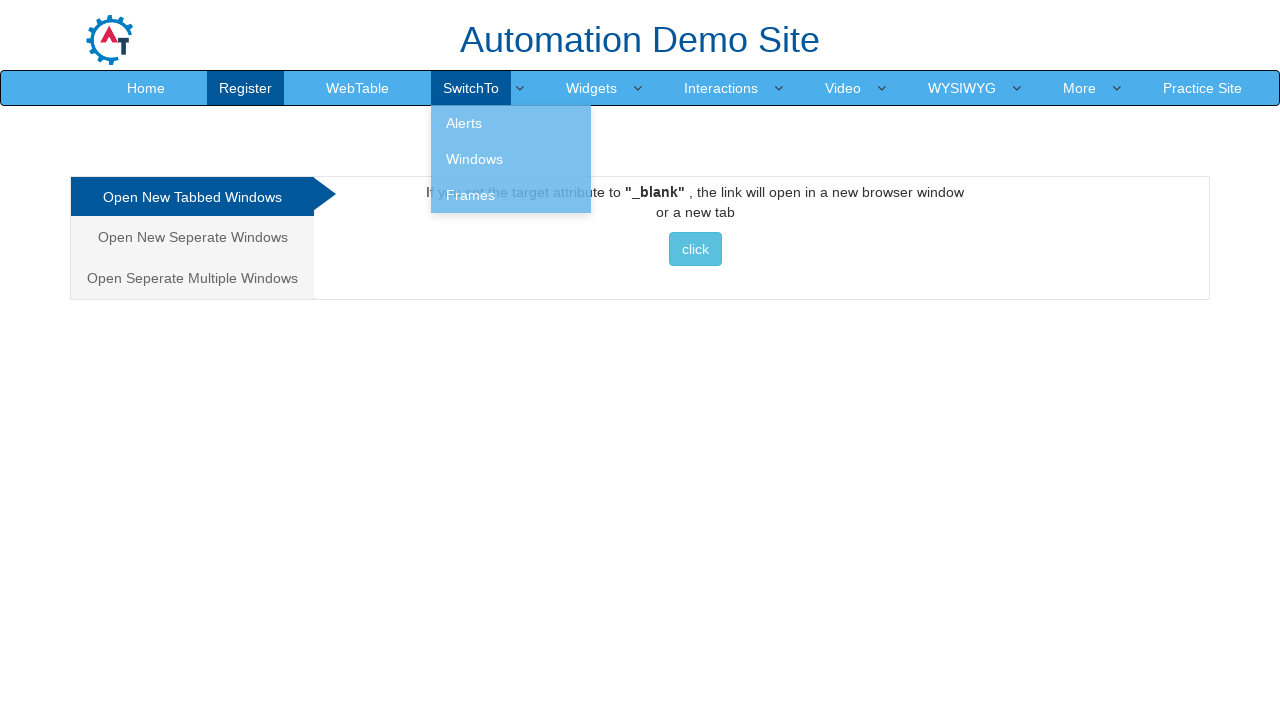

Hovered over Windows menu item at (511, 159) on xpath=//a[normalize-space()='Windows']
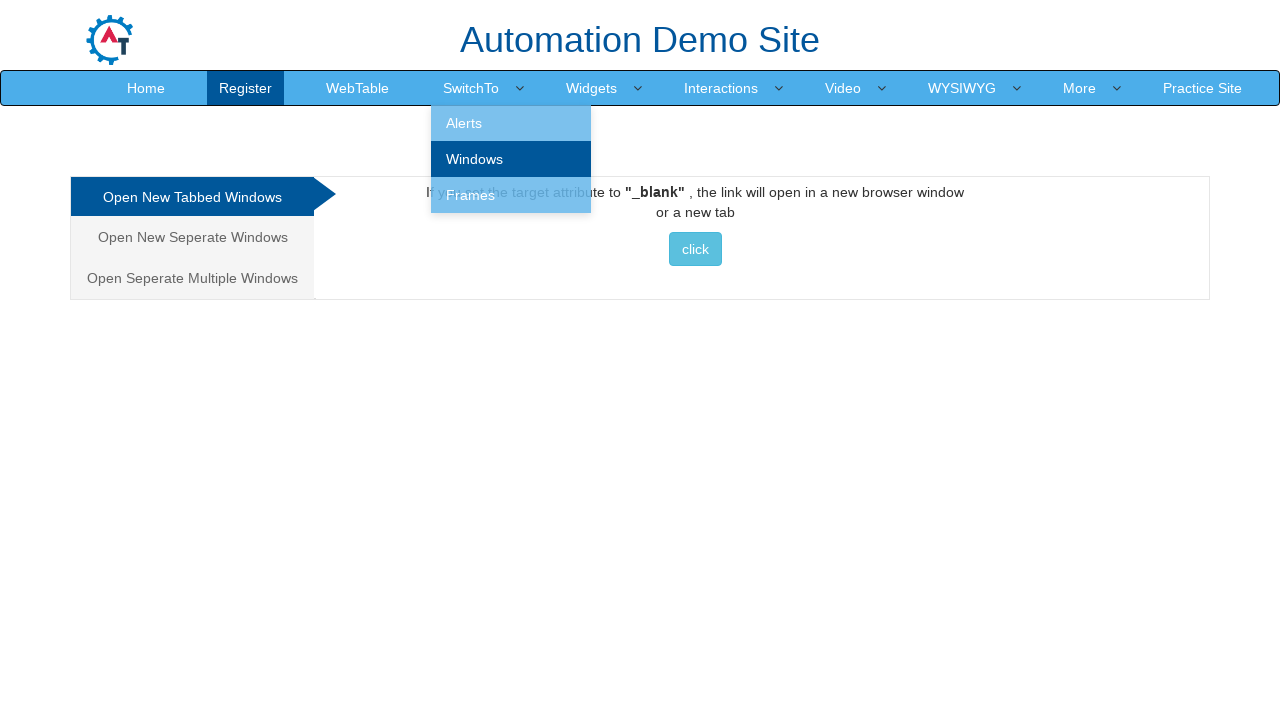

Clicked on Frames menu item at (511, 195) on xpath=//a[normalize-space()='Frames']
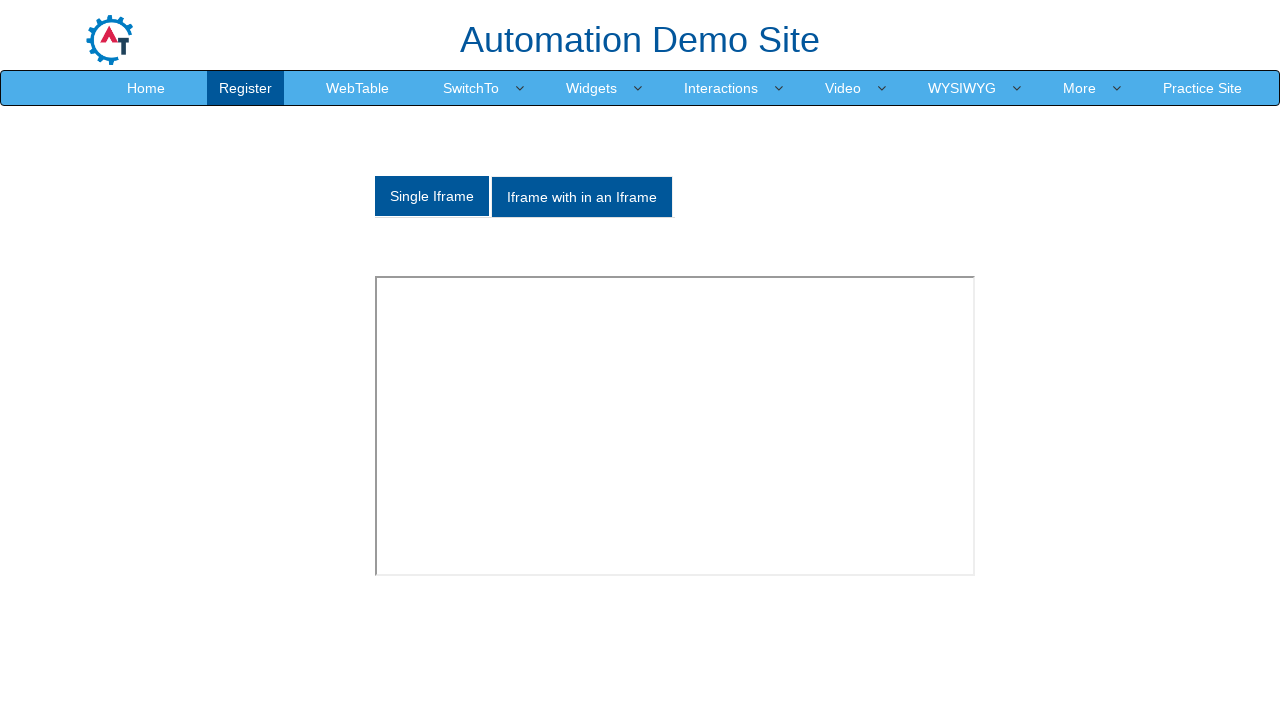

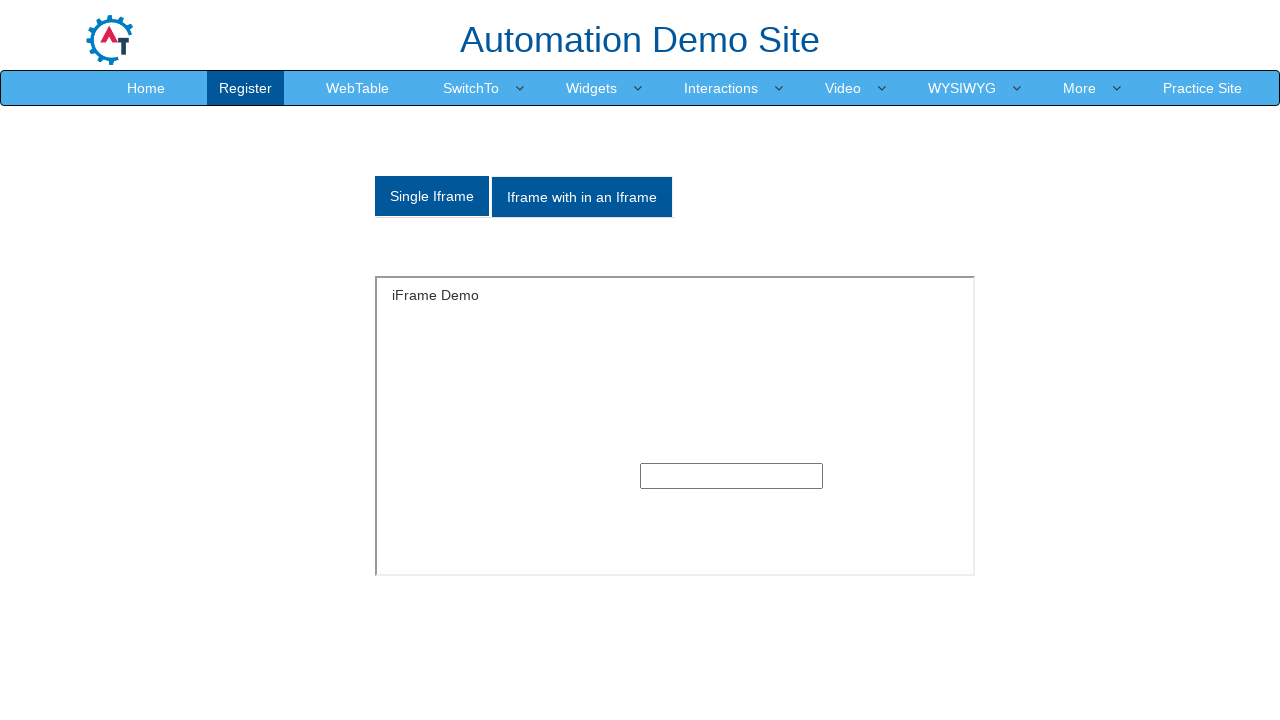